Tests clicking on a search icon element on a product page

Starting URL: https://plusbase-auto.onshopbase.com/products/test-product-earth-projector-photography-lamp

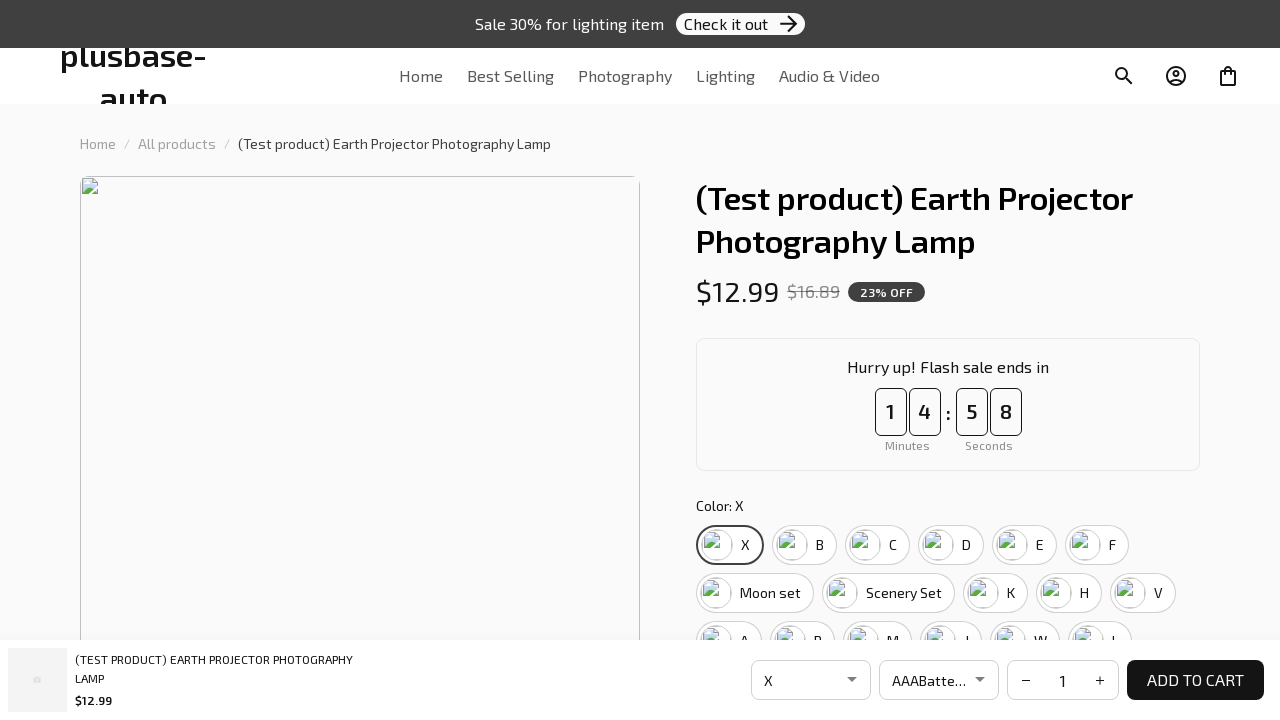

Navigated to product page for Earth Projector Photography Lamp
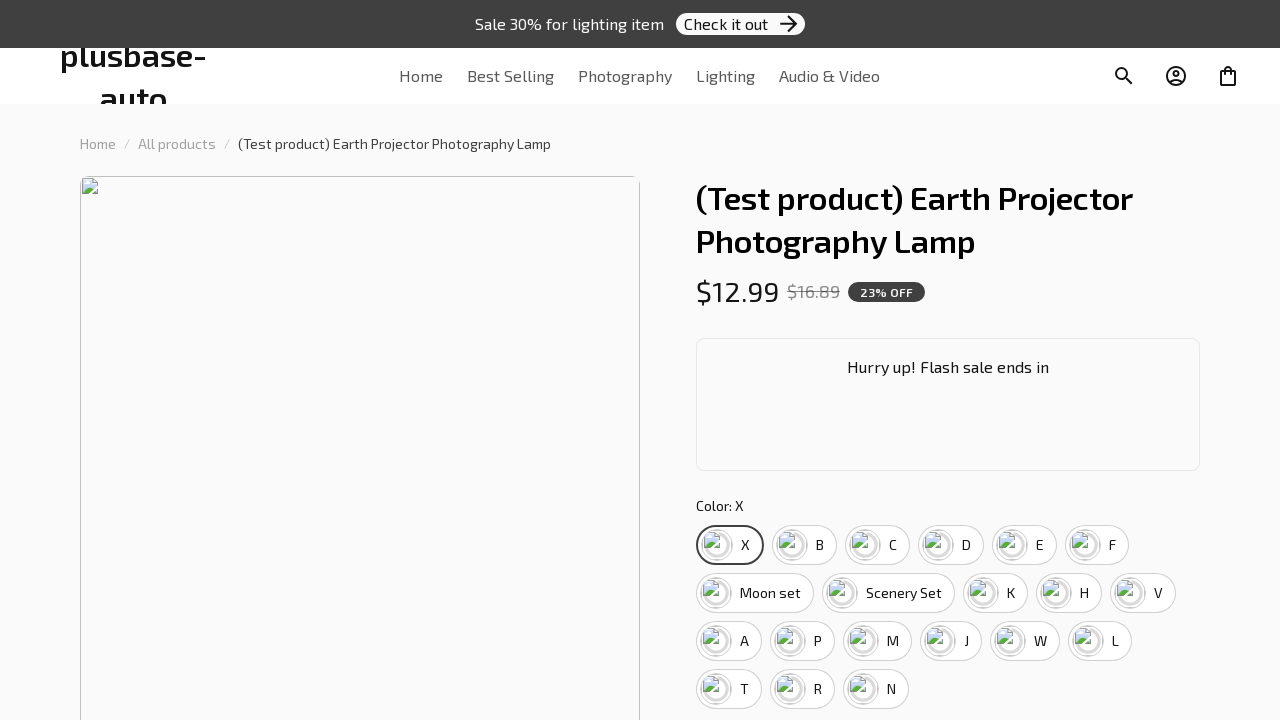

Clicked on the search icon element at (1124, 76) on .flex.flex-column.w-100.h-100.block-search
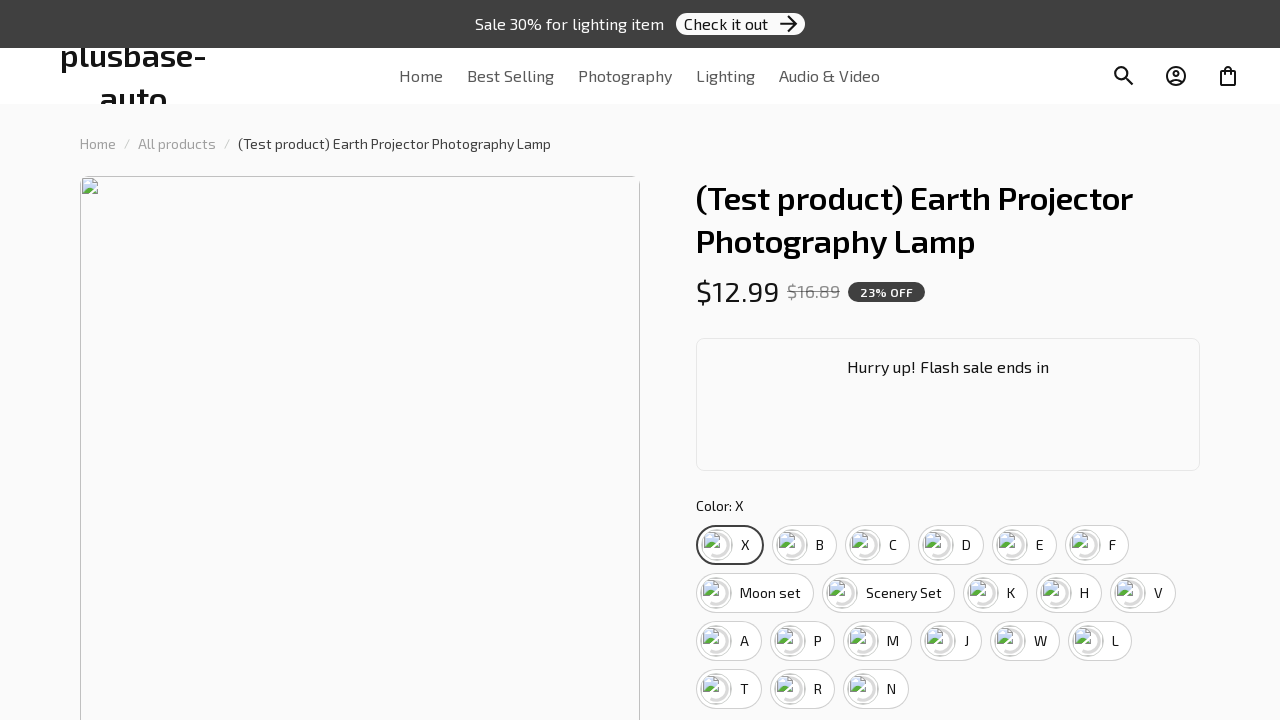

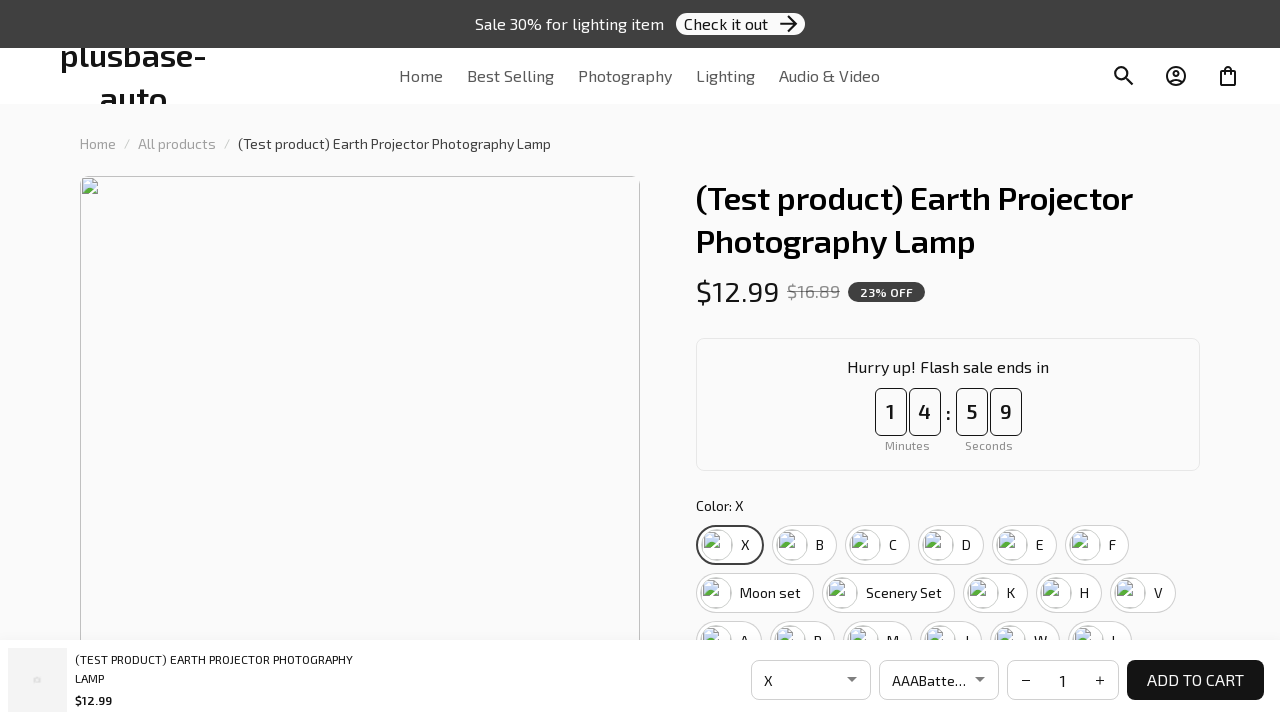